Tests the sort functionality on a men's clothing page by selecting the "Price (Low-High)" option from a dropdown menu

Starting URL: https://adoring-pasteur-3ae17d.netlify.app/mens.html

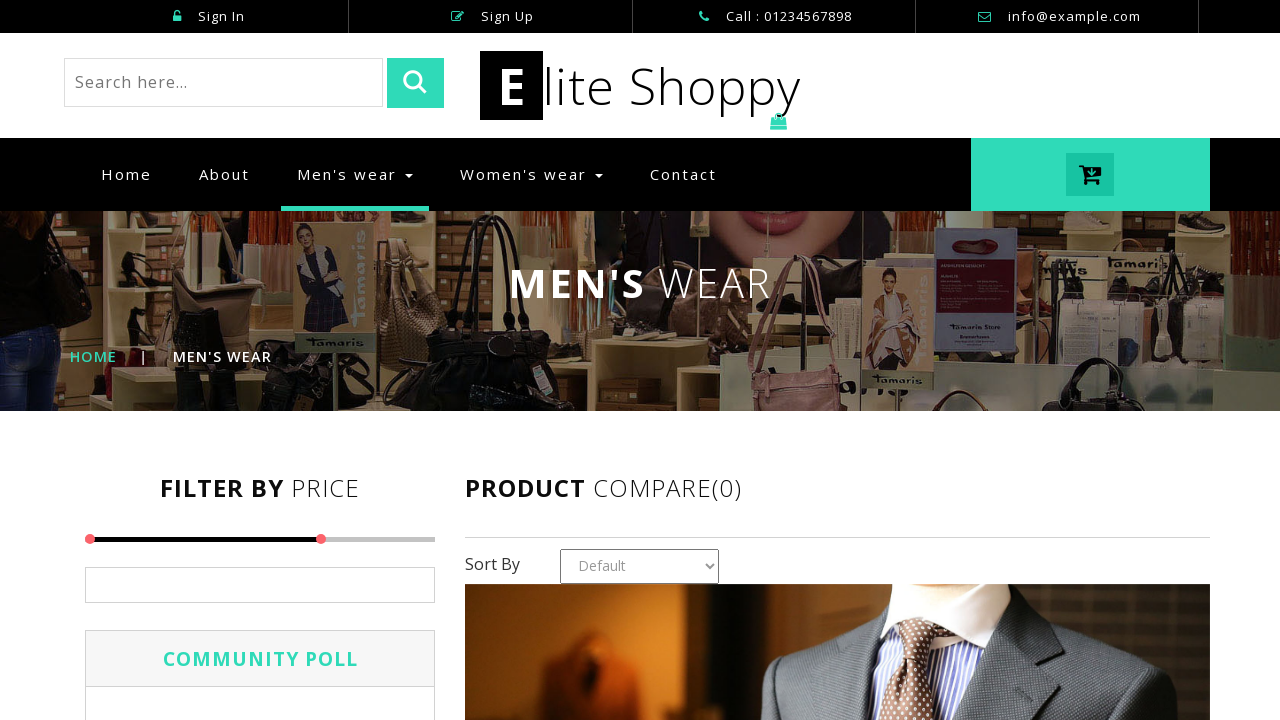

Navigated to men's clothing page
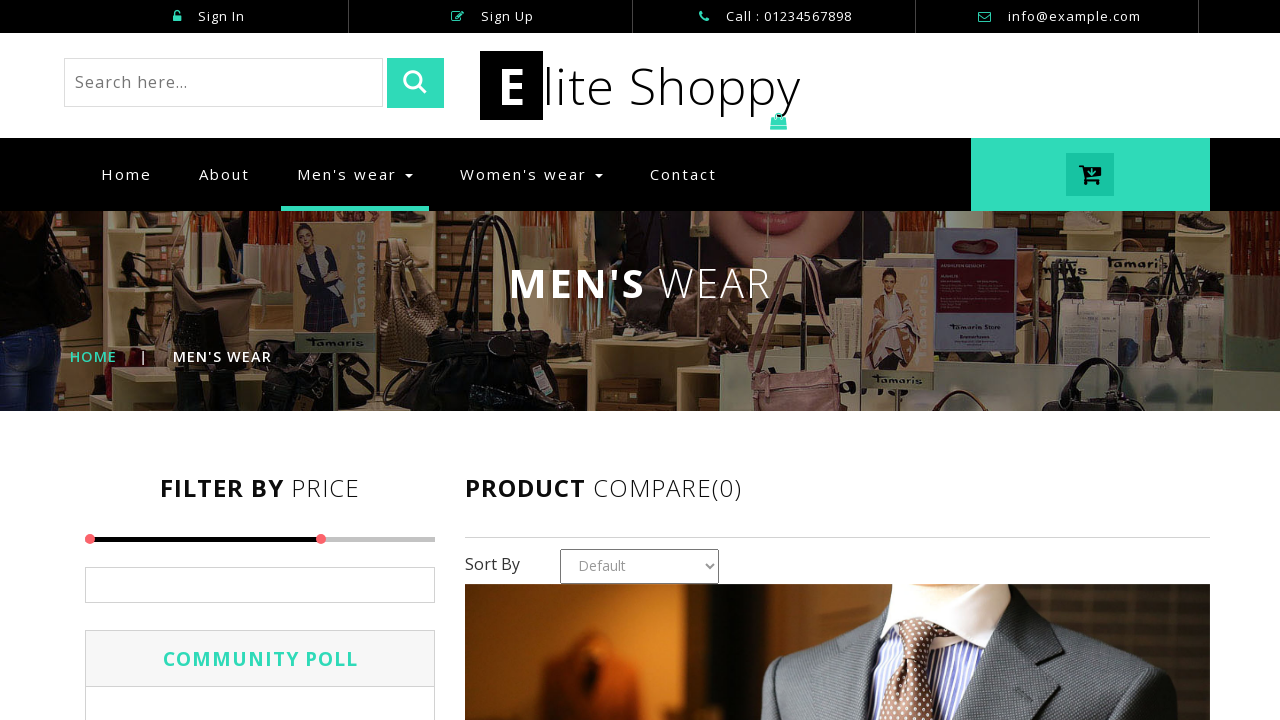

Selected 'Price(Low - High)' option from Sort By dropdown on #country1
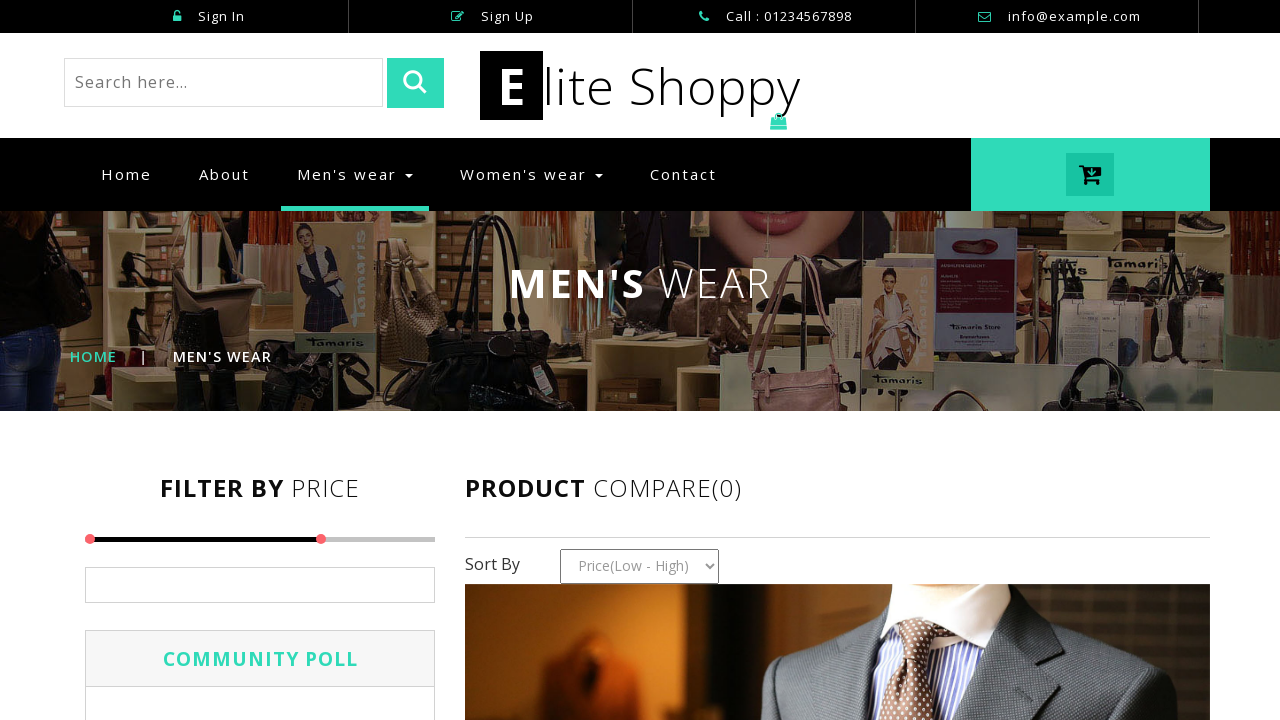

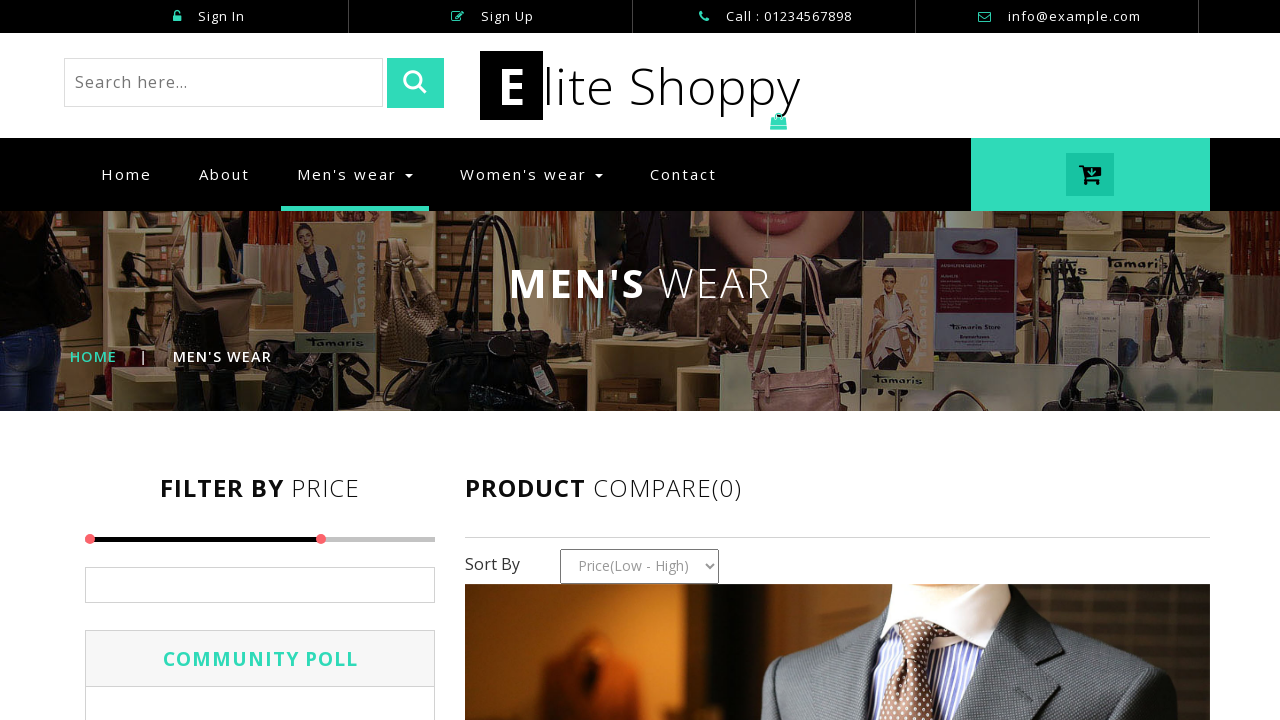